Tests registration page navigation and form filling by clicking registration link and entering username and password

Starting URL: https://adactinhotelapp.com/index.php

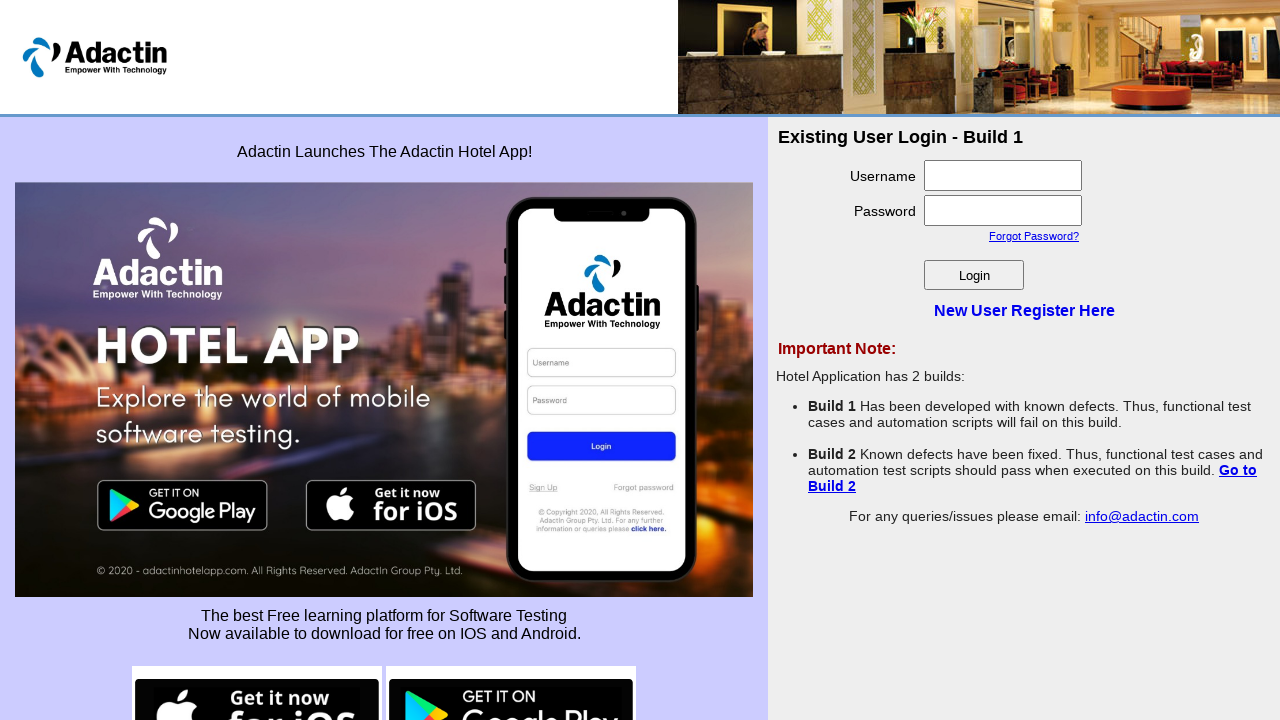

Clicked on 'New User Register Here' registration link at (1024, 310) on xpath=//a[text()='New User Register Here']
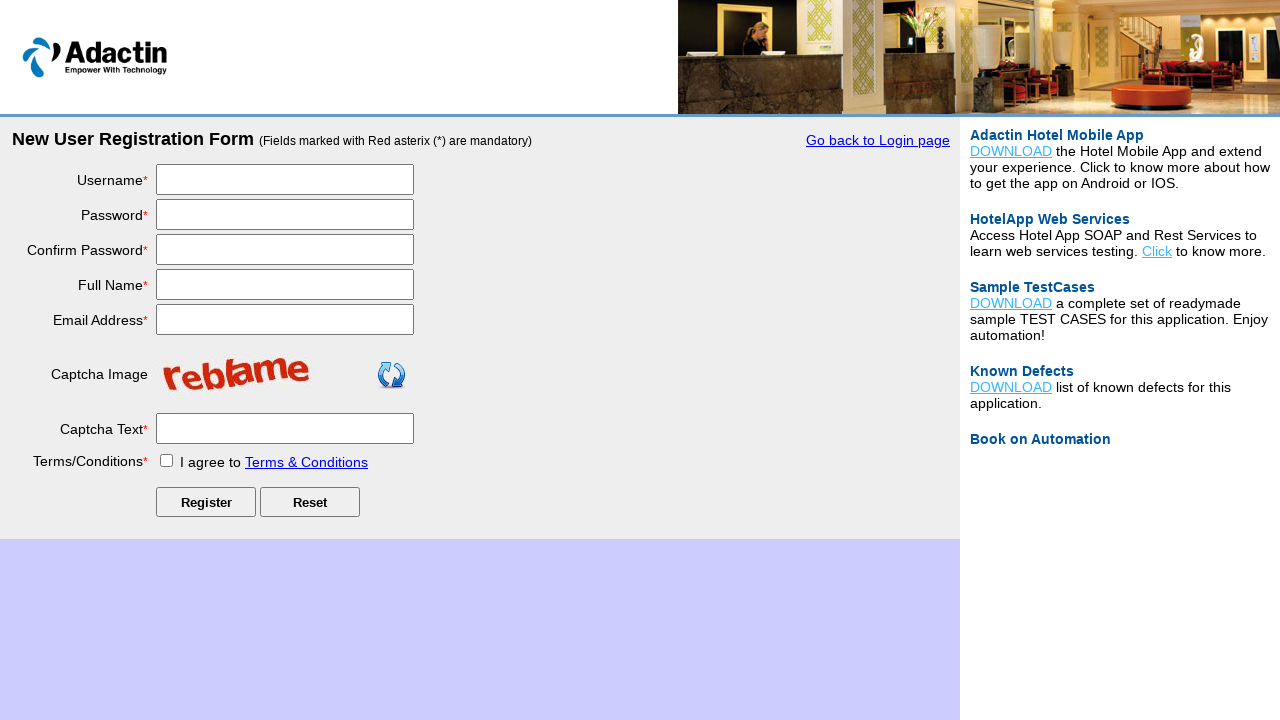

Entered username 'Venkat2024' in registration form on #username
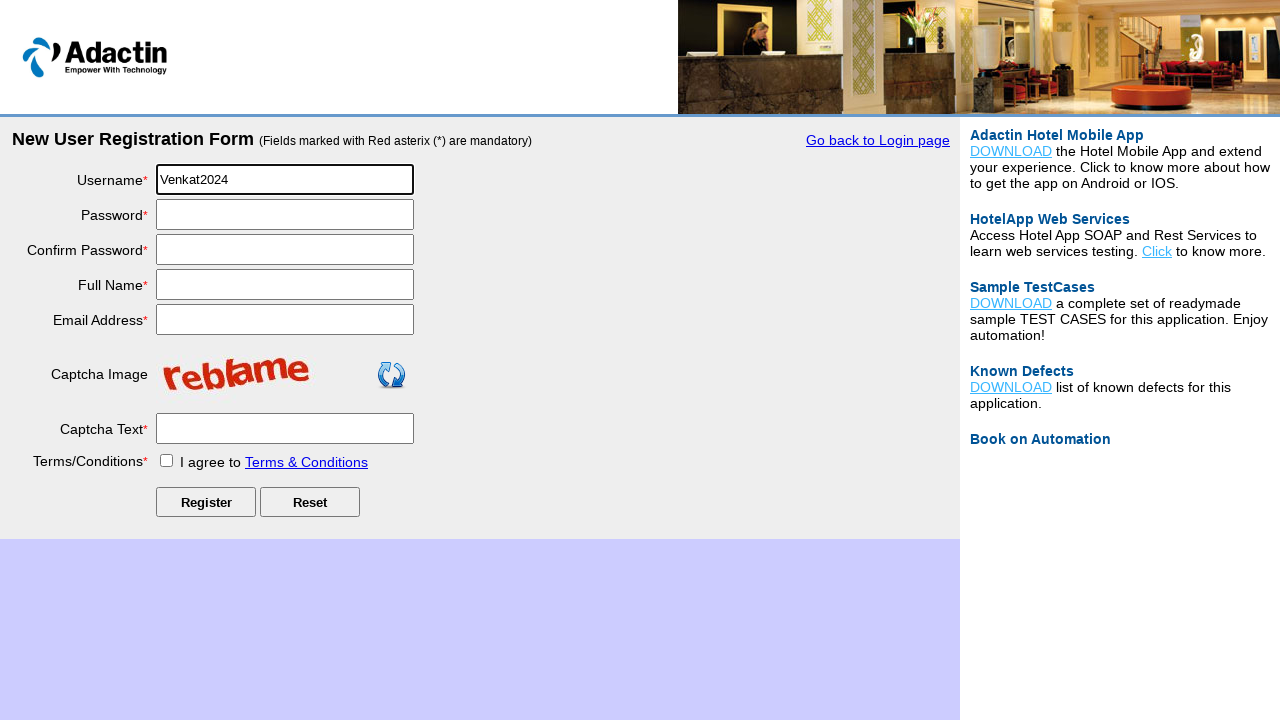

Entered password 'TestPass@456' in registration form on #password
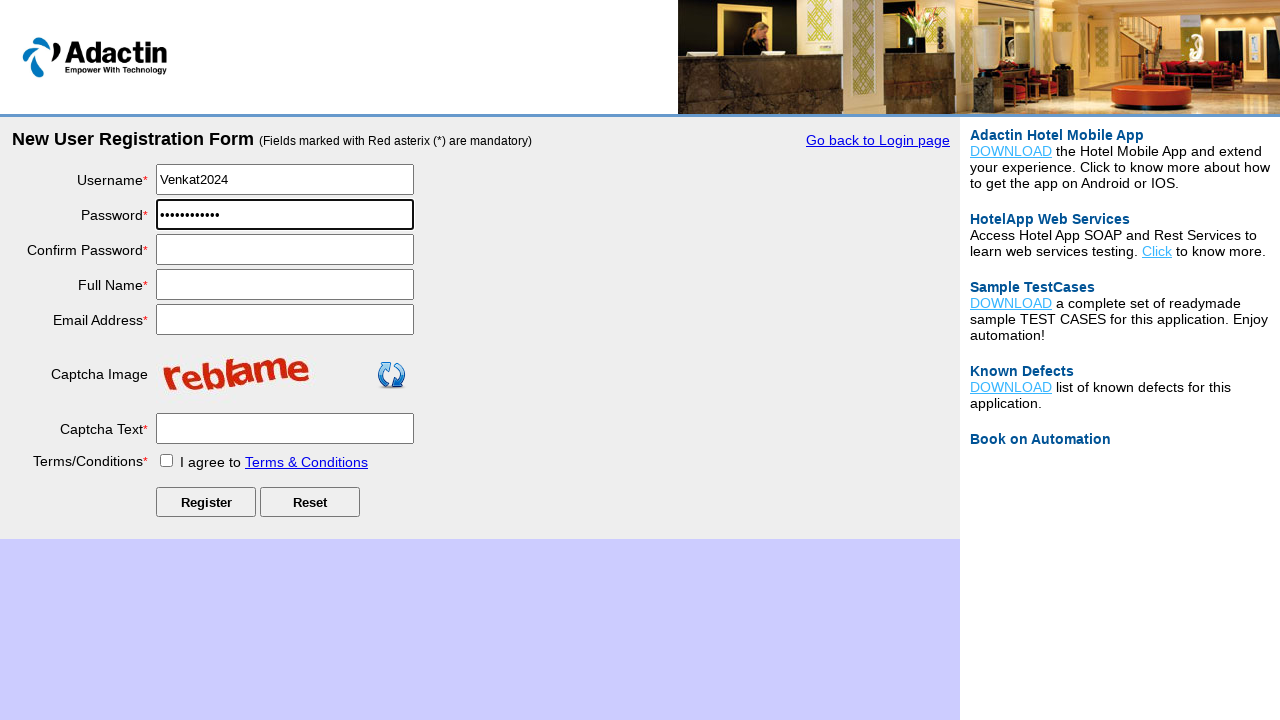

Navigated back to main page from registration form
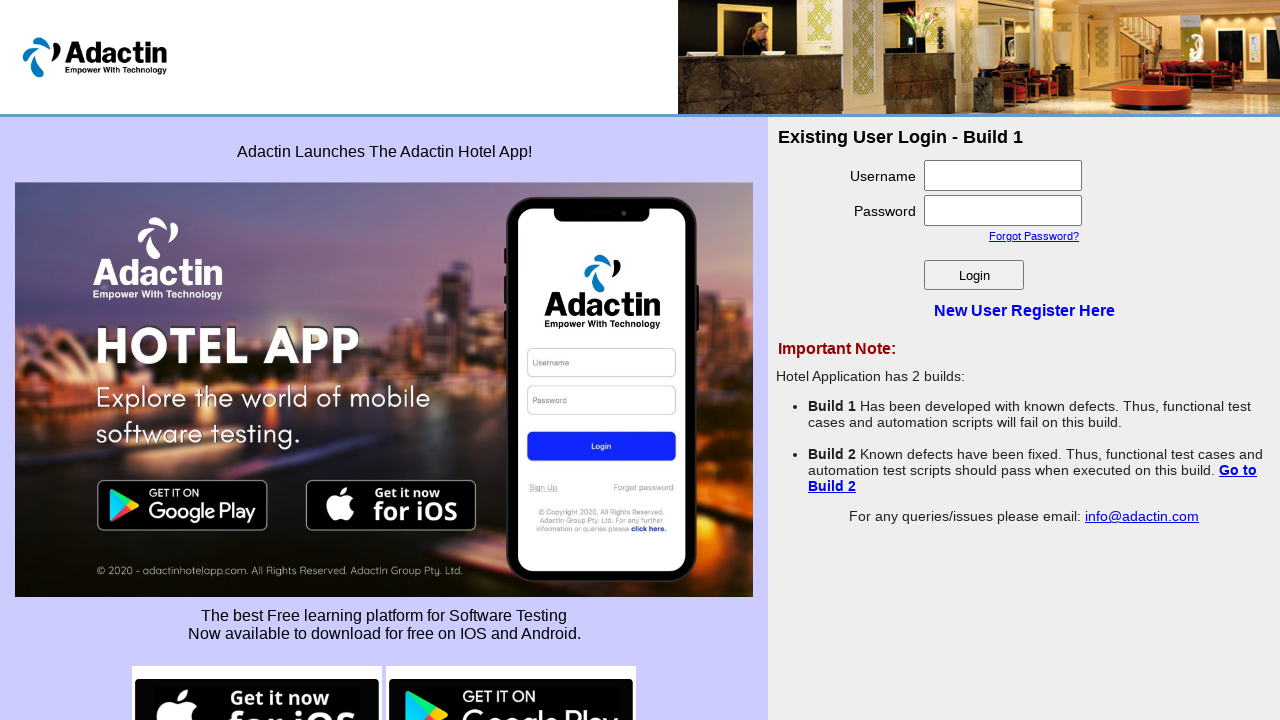

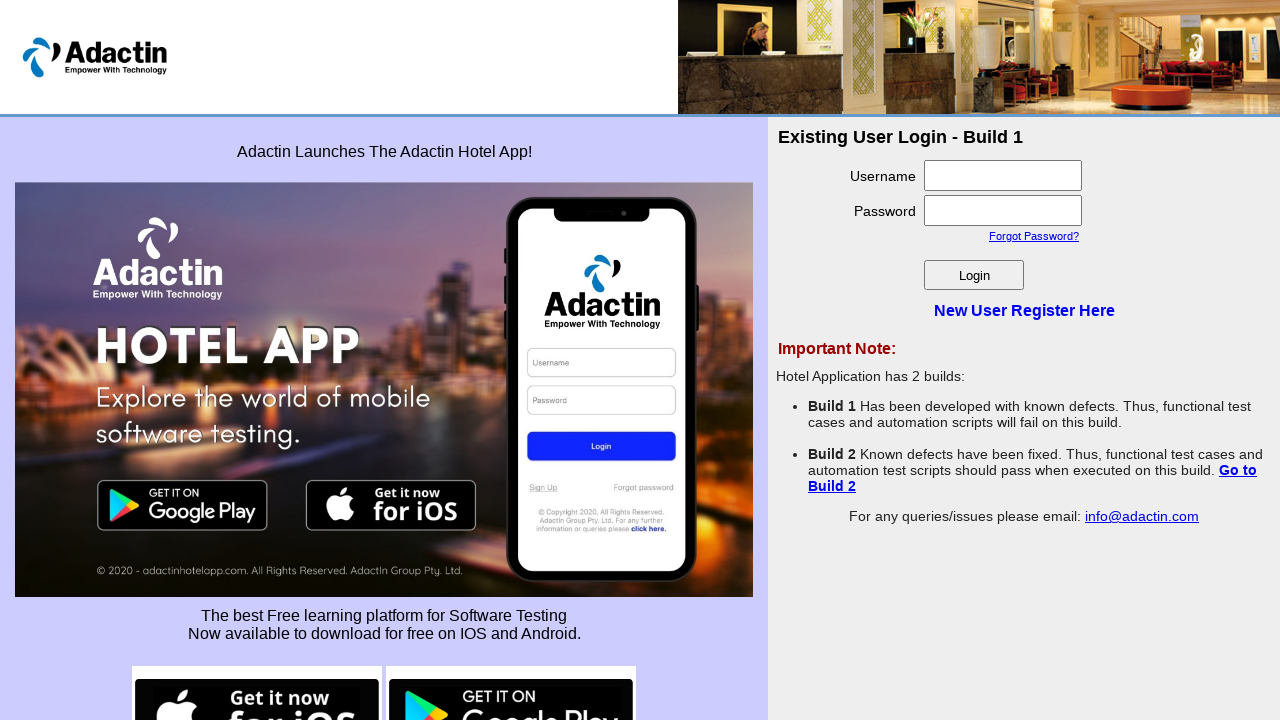